Tests the tooltip widget by hovering over a button to trigger the tooltip display.

Starting URL: https://demoqa.com/tool-tips

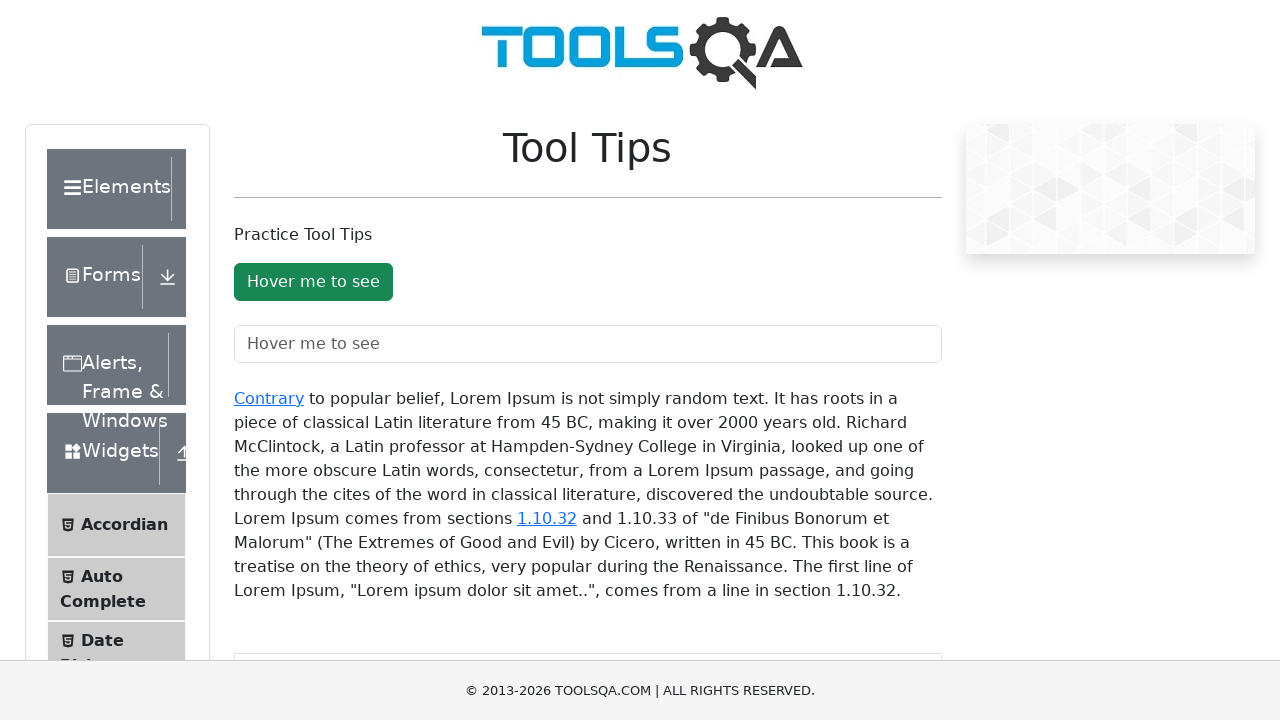

Waited for tooltip button to be visible
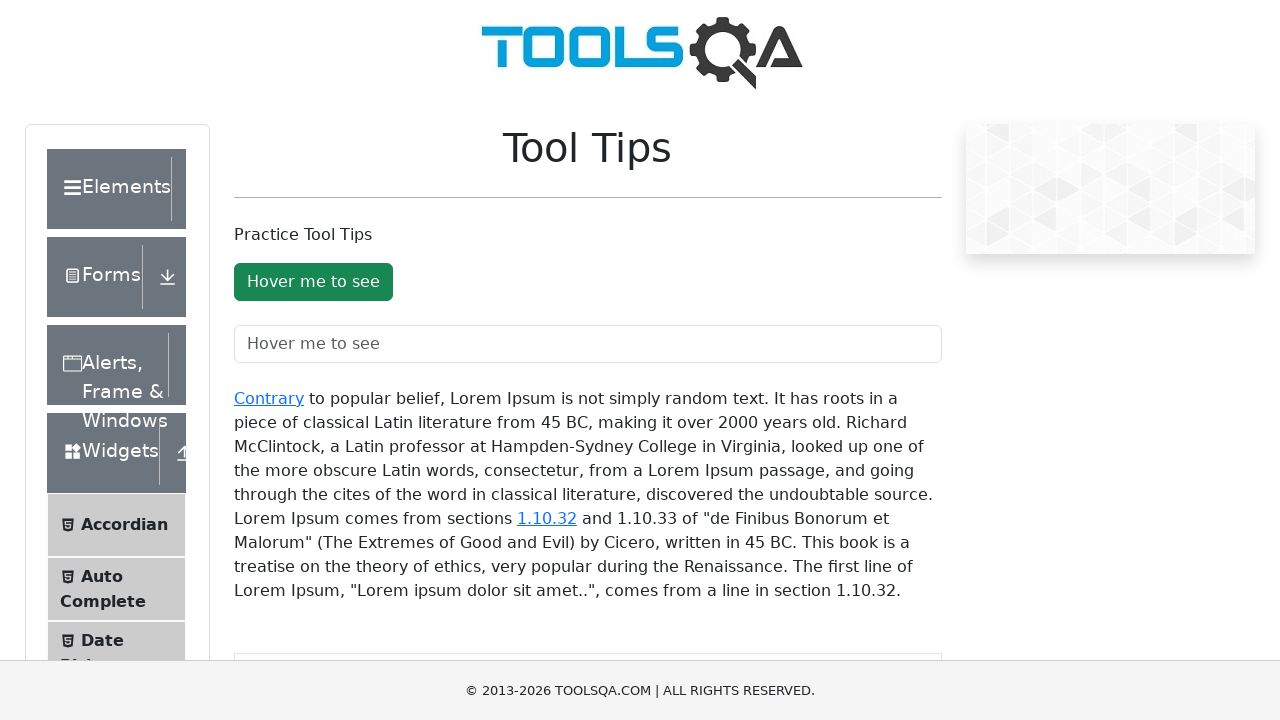

Hovered over tooltip button to trigger tooltip display at (313, 282) on #toolTipButton
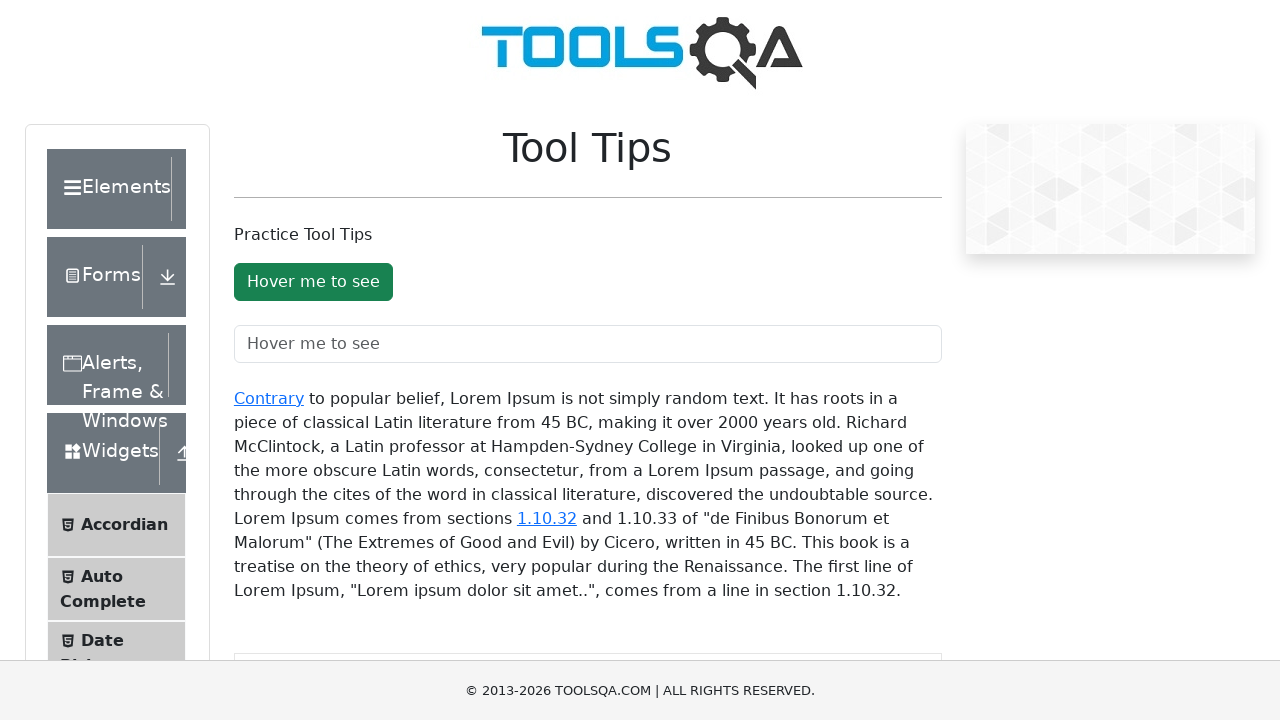

Tooltip widget appeared on screen
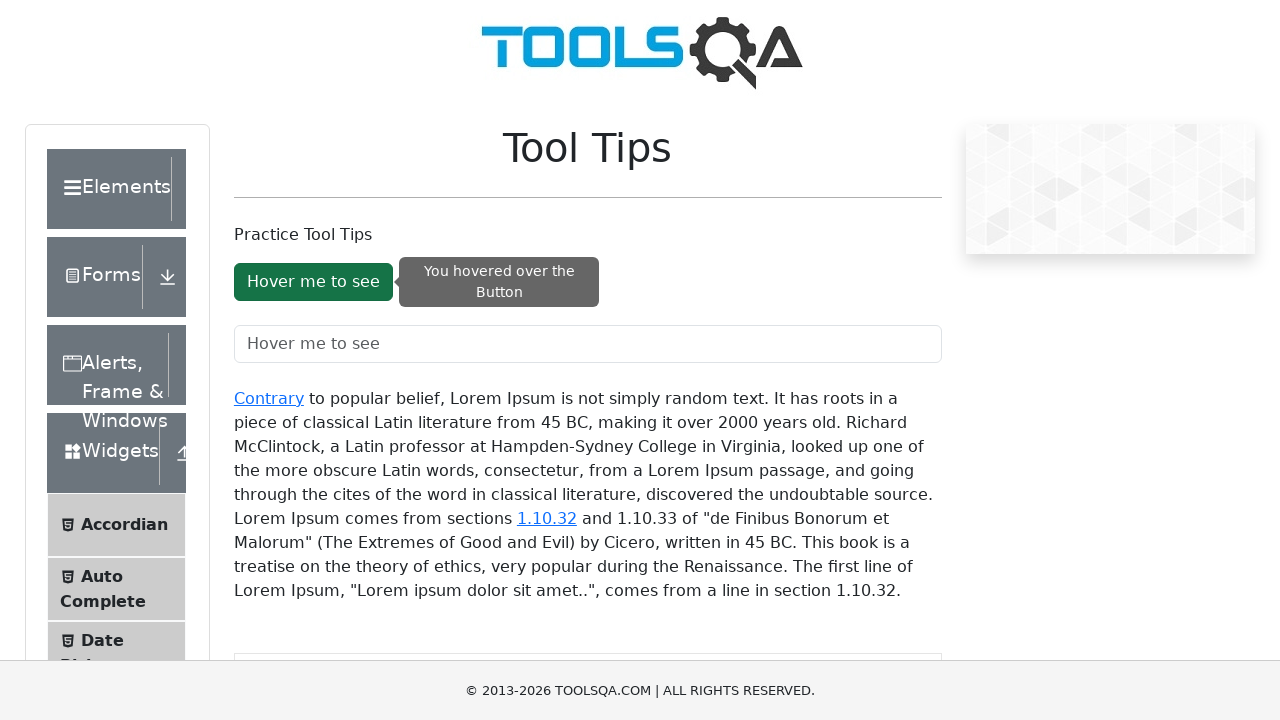

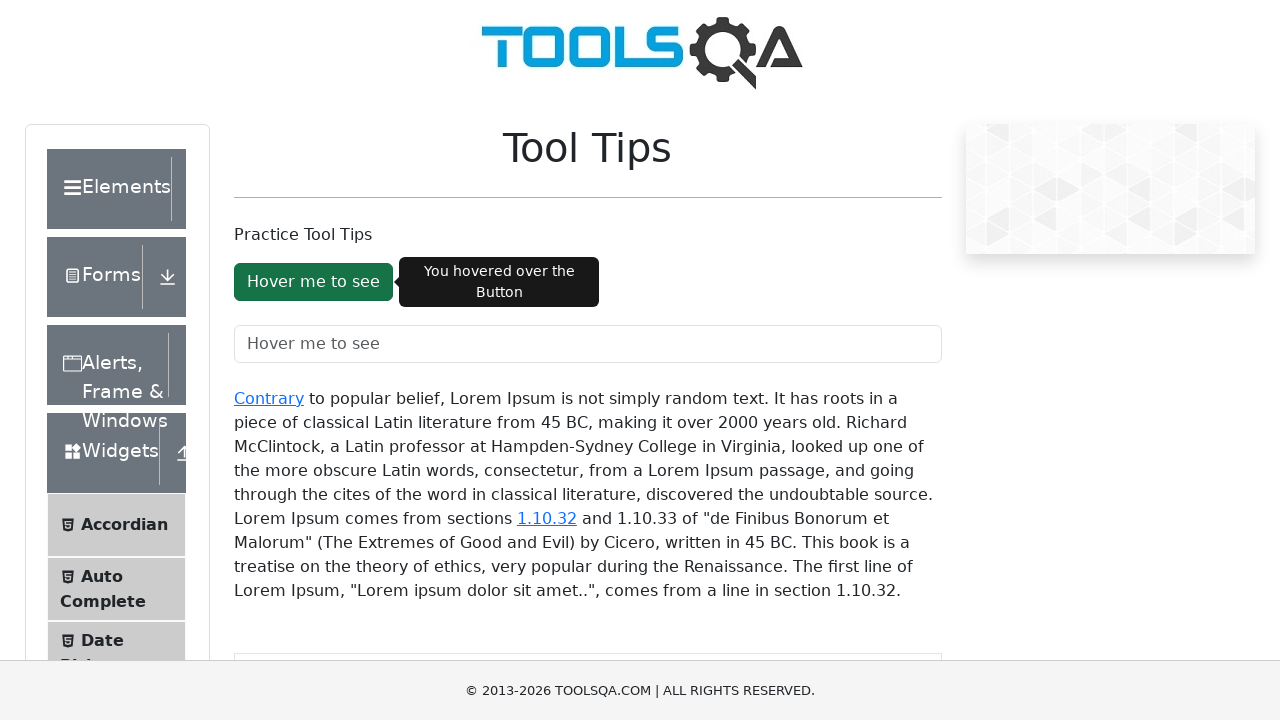